Tests multi-tab functionality by clicking a button to open a new page, switching to the new tab, clicking a button to display text, and verifying the displayed text content.

Starting URL: https://erikdark.github.io/QA_autotests_13/

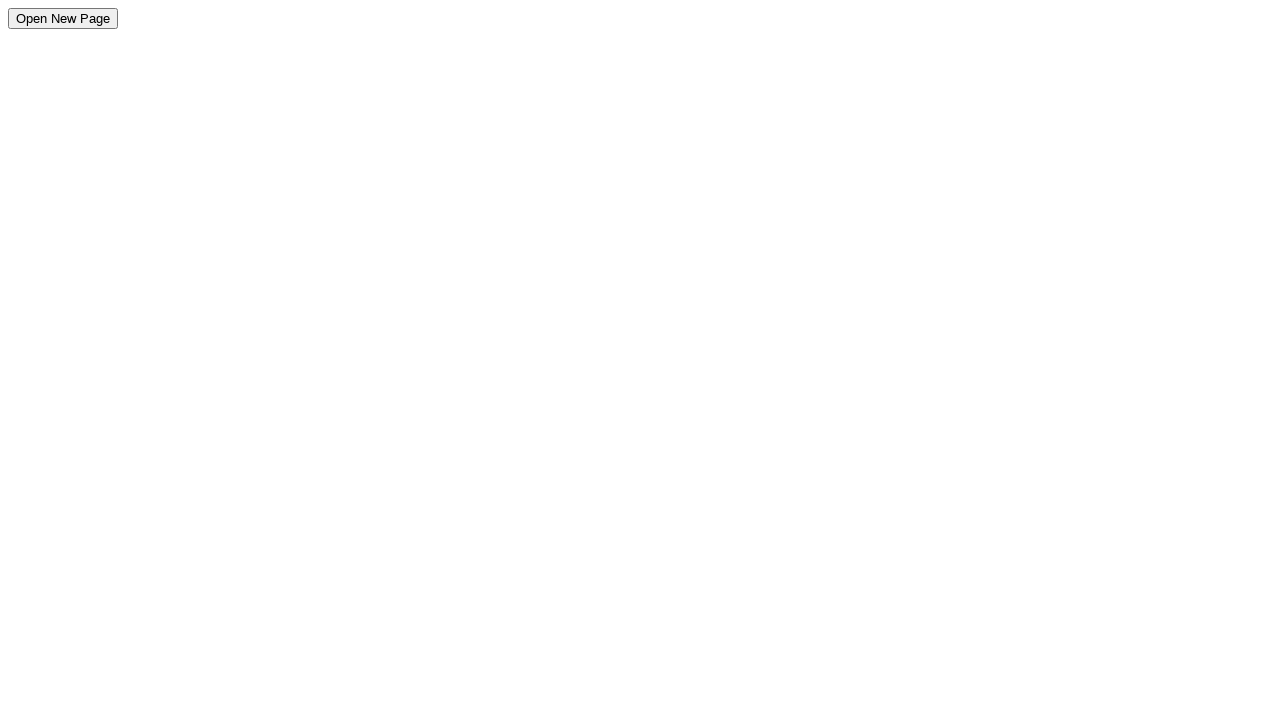

Navigated to https://erikdark.github.io/QA_autotests_13/
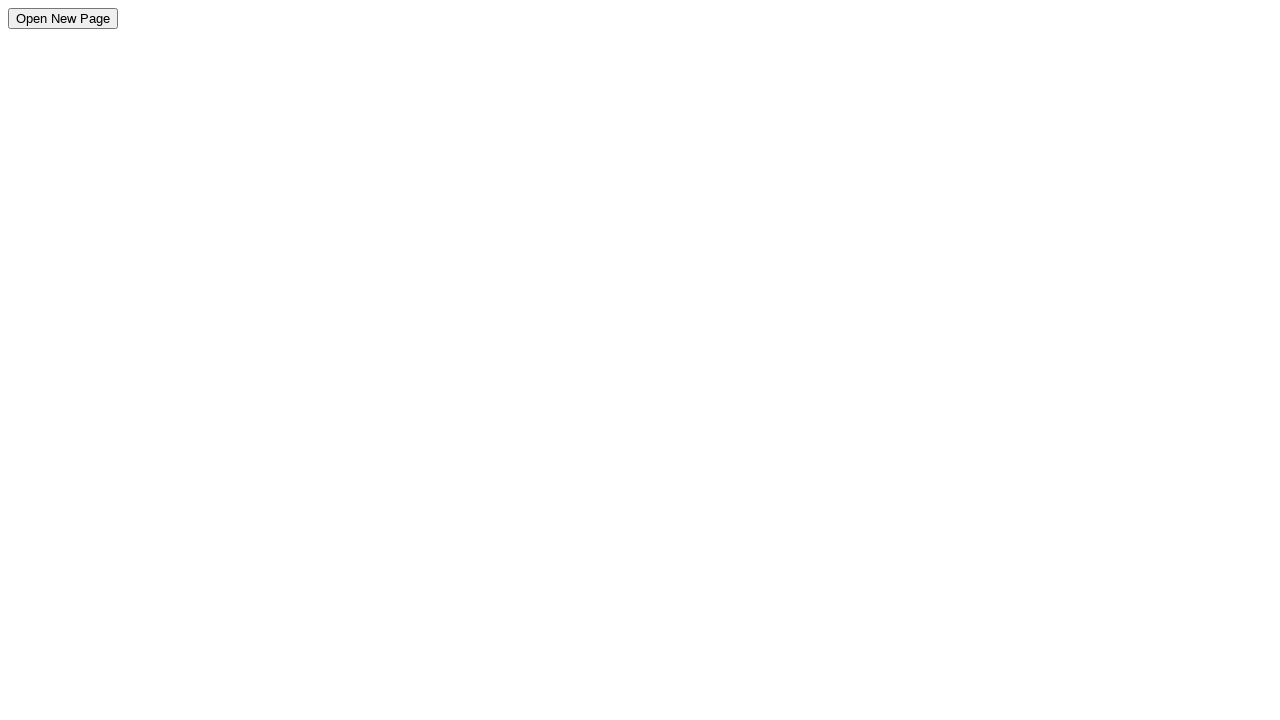

Clicked button to open new page at (63, 18) on #openNewPageBtn
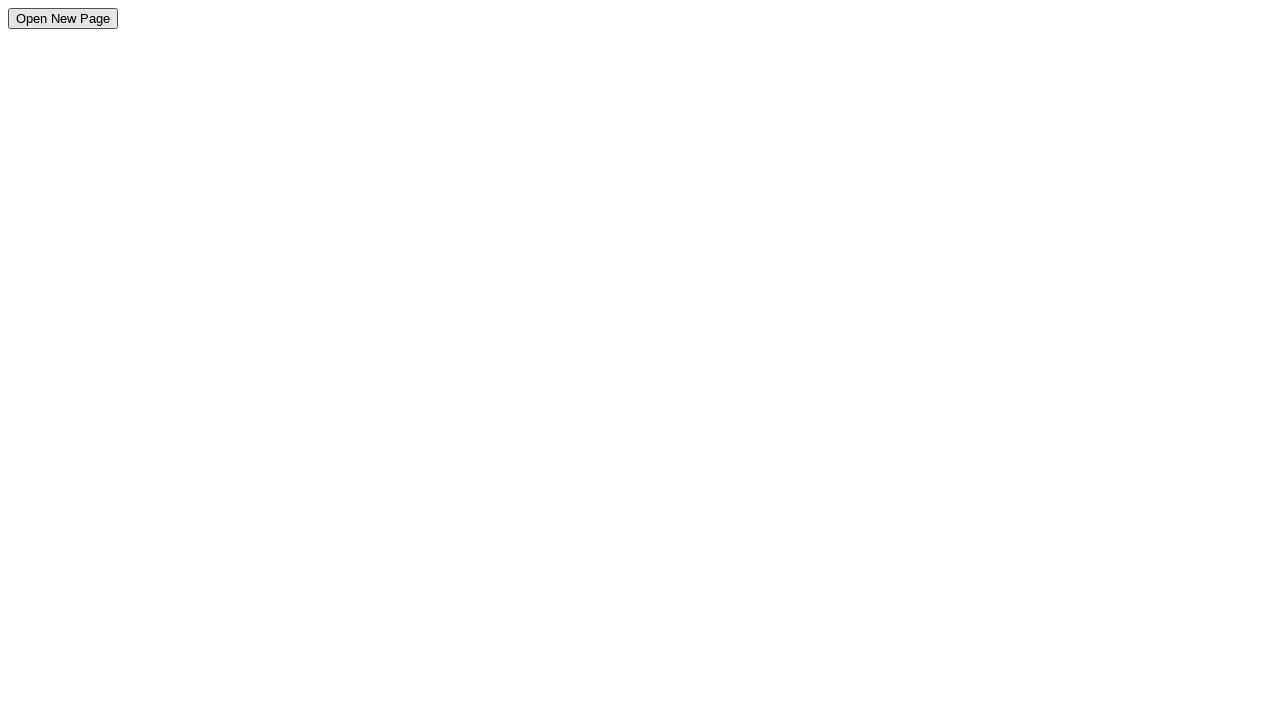

Clicked button and intercepted new page opening at (63, 18) on #openNewPageBtn
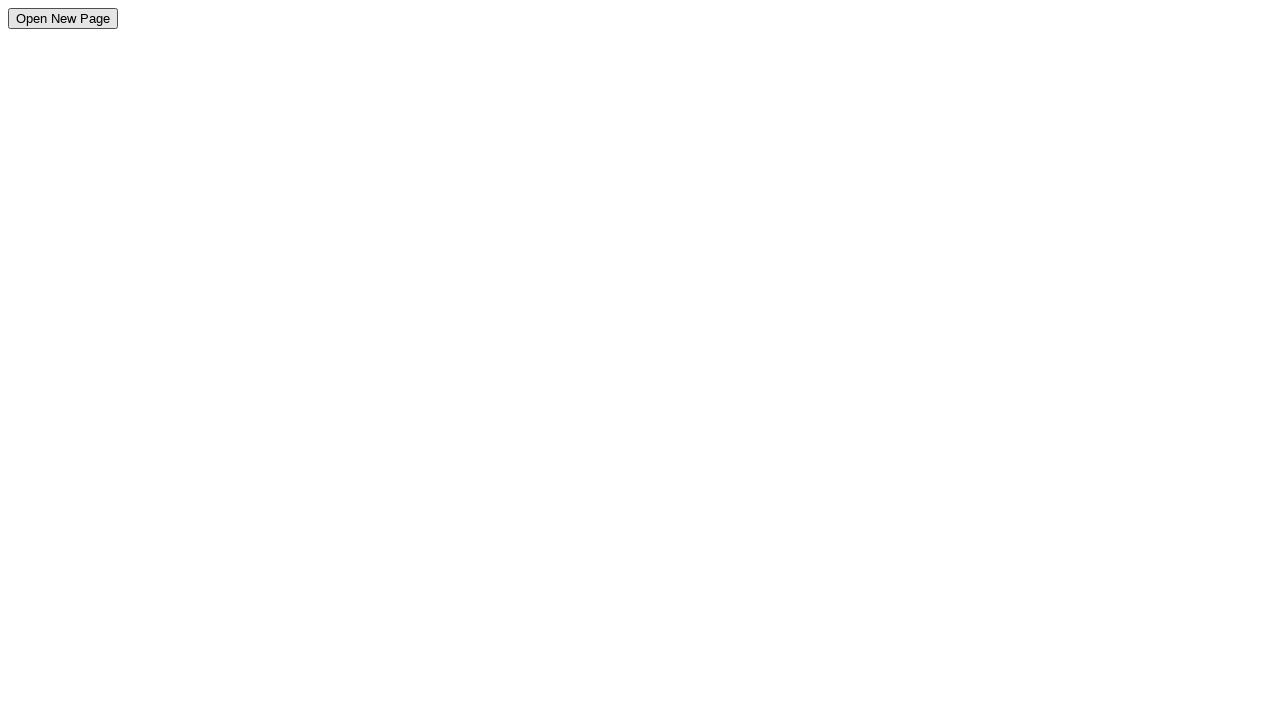

Retrieved new page object from page context
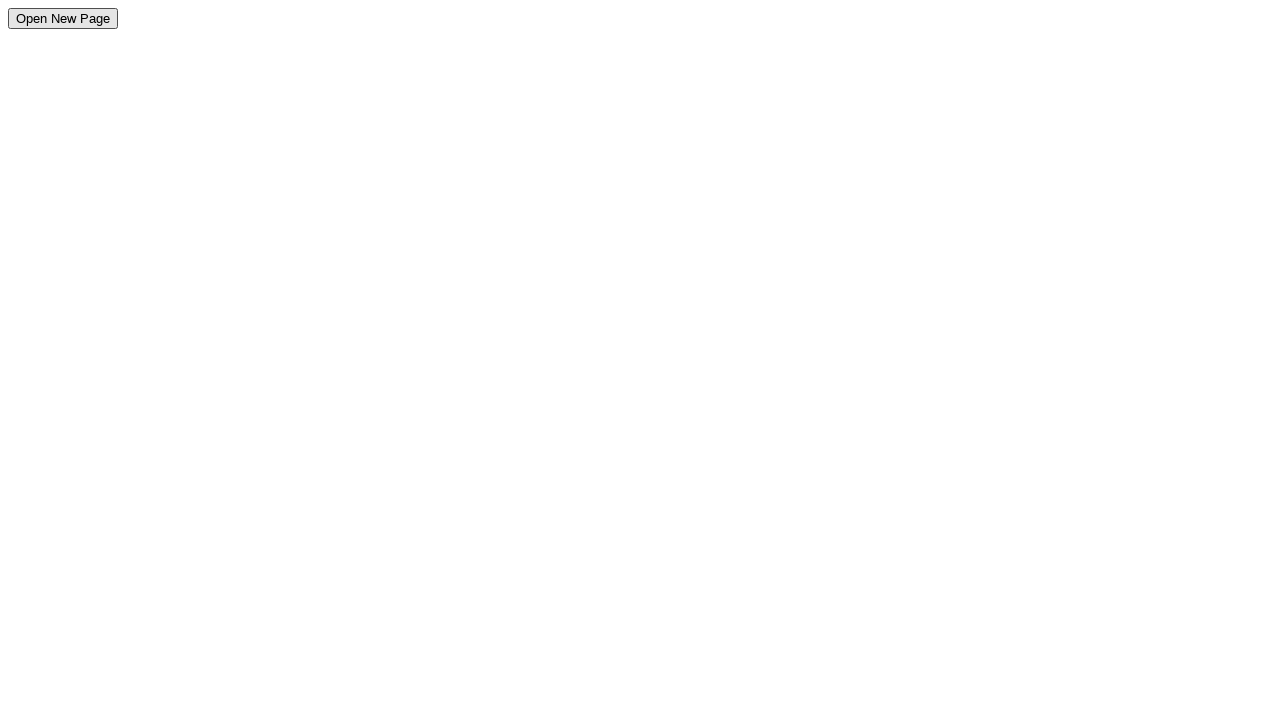

New page loaded completely
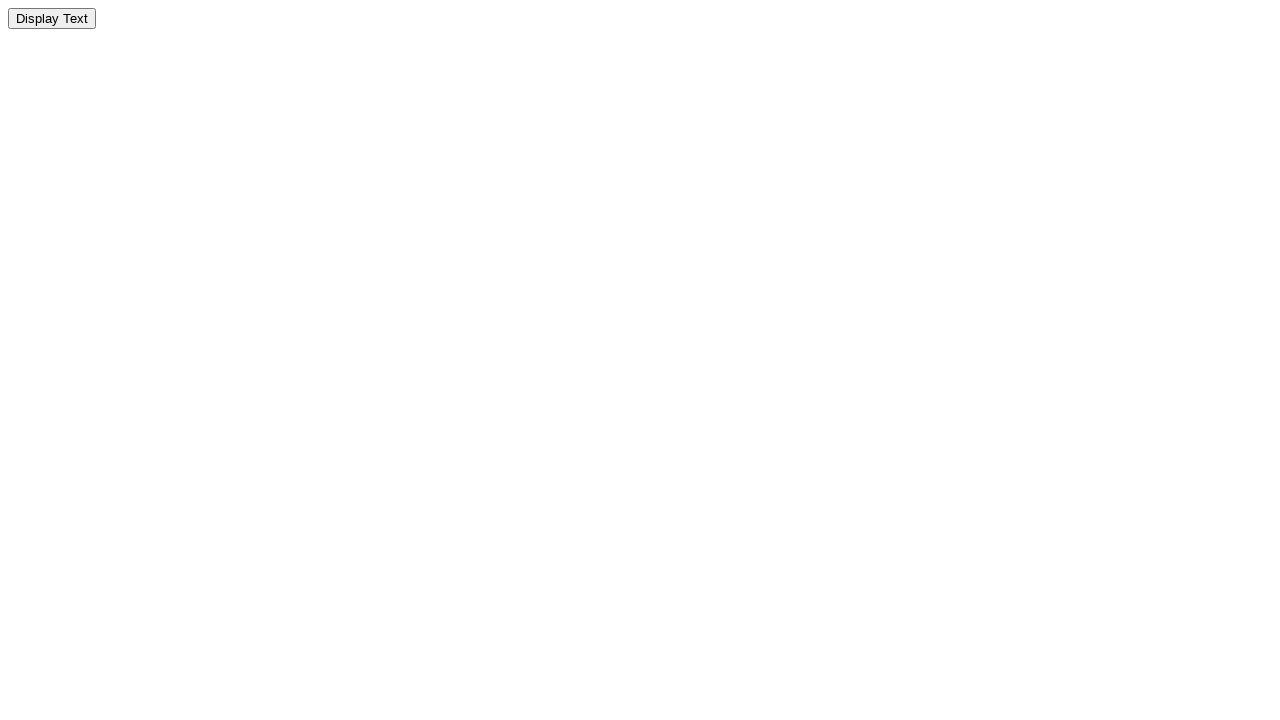

Clicked button to display text on new page at (52, 18) on #displayTextBtn
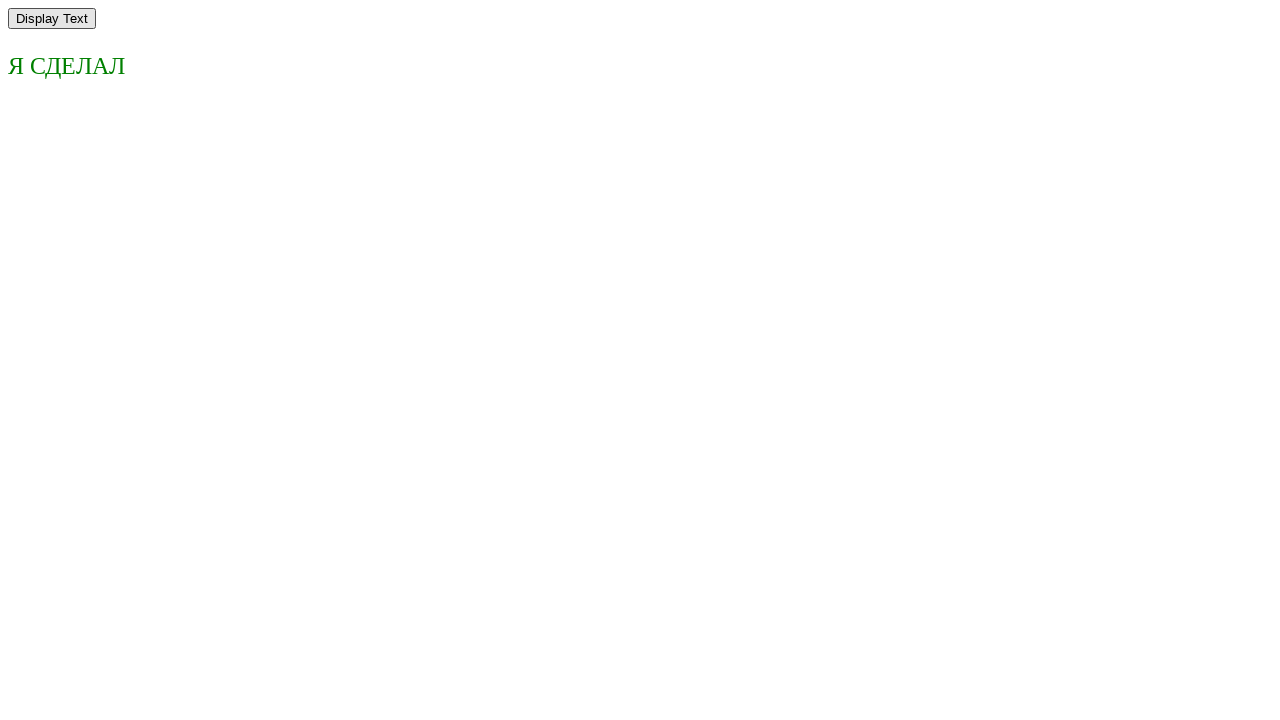

Text display element loaded and is visible
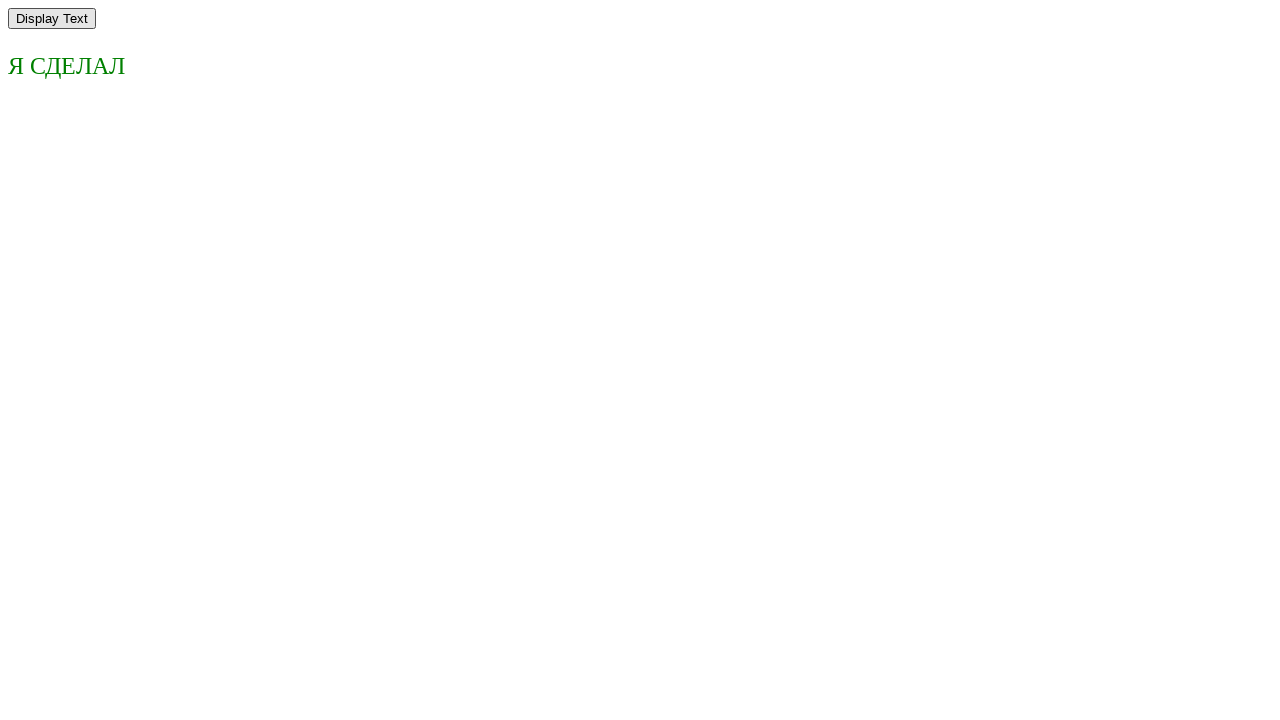

Retrieved displayed text: 'Я СДЕЛАЛ'
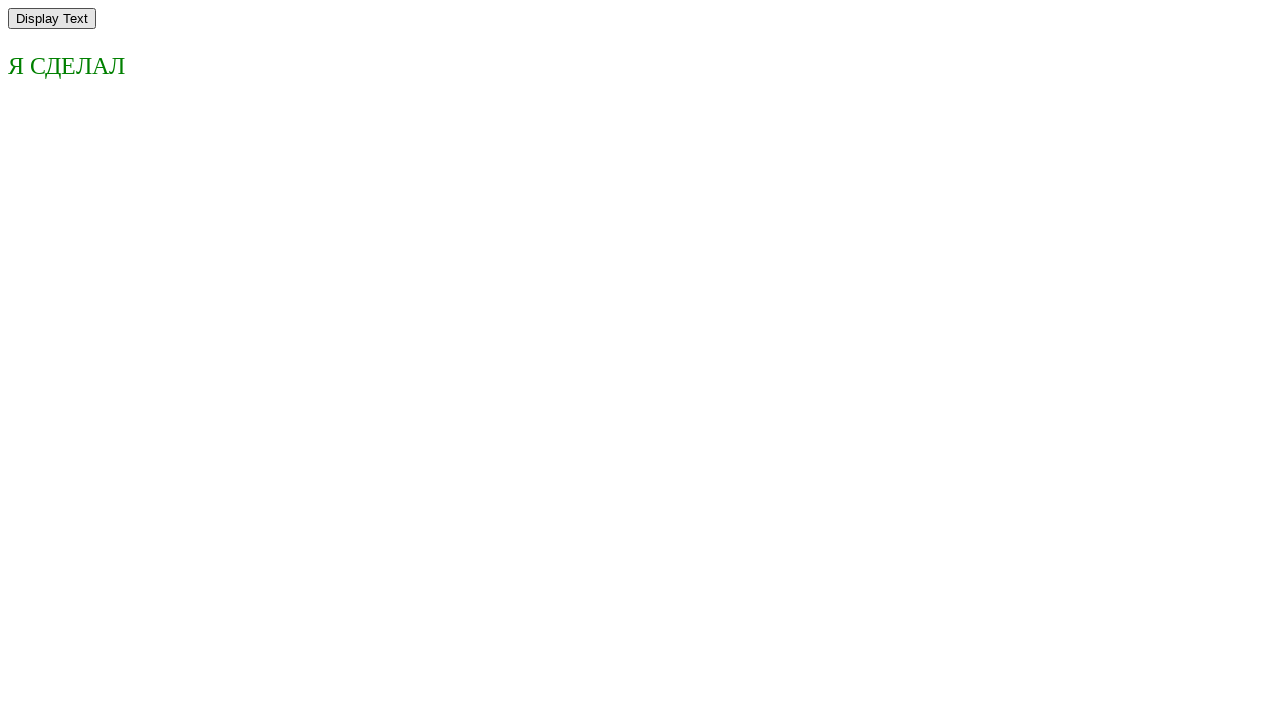

Assertion passed: displayed text matches expected value 'Я СДЕЛАЛ'
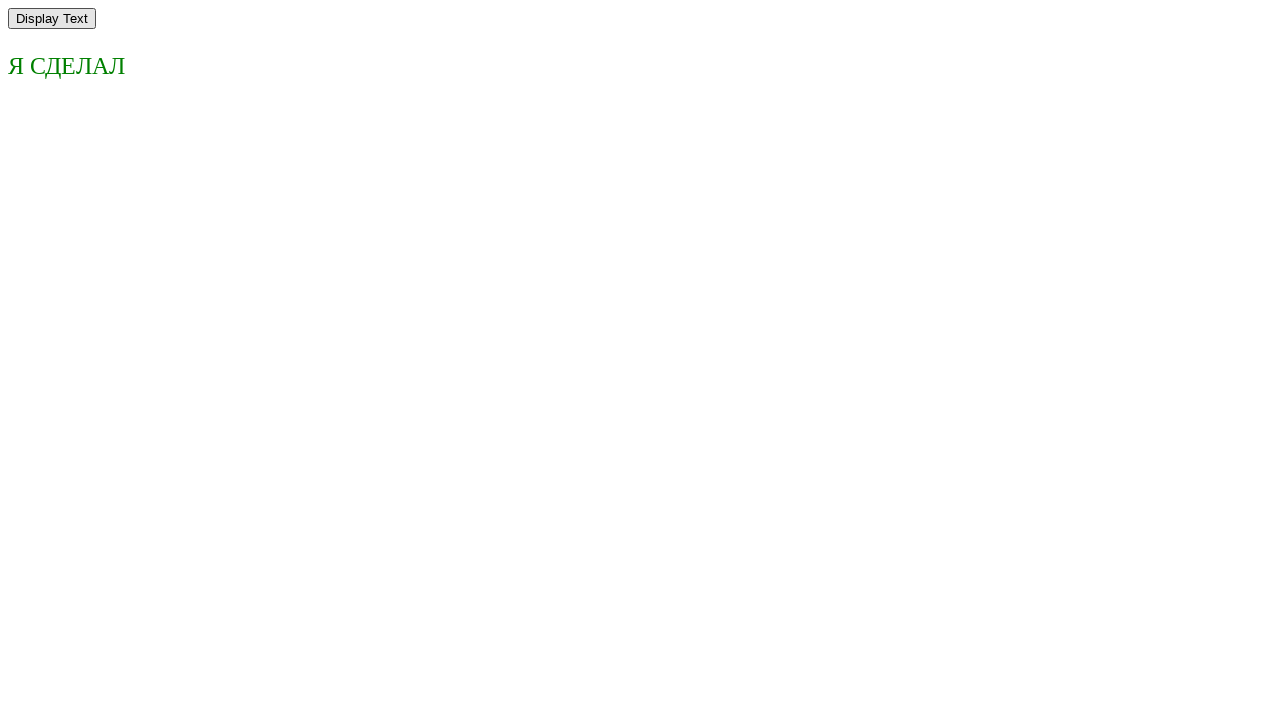

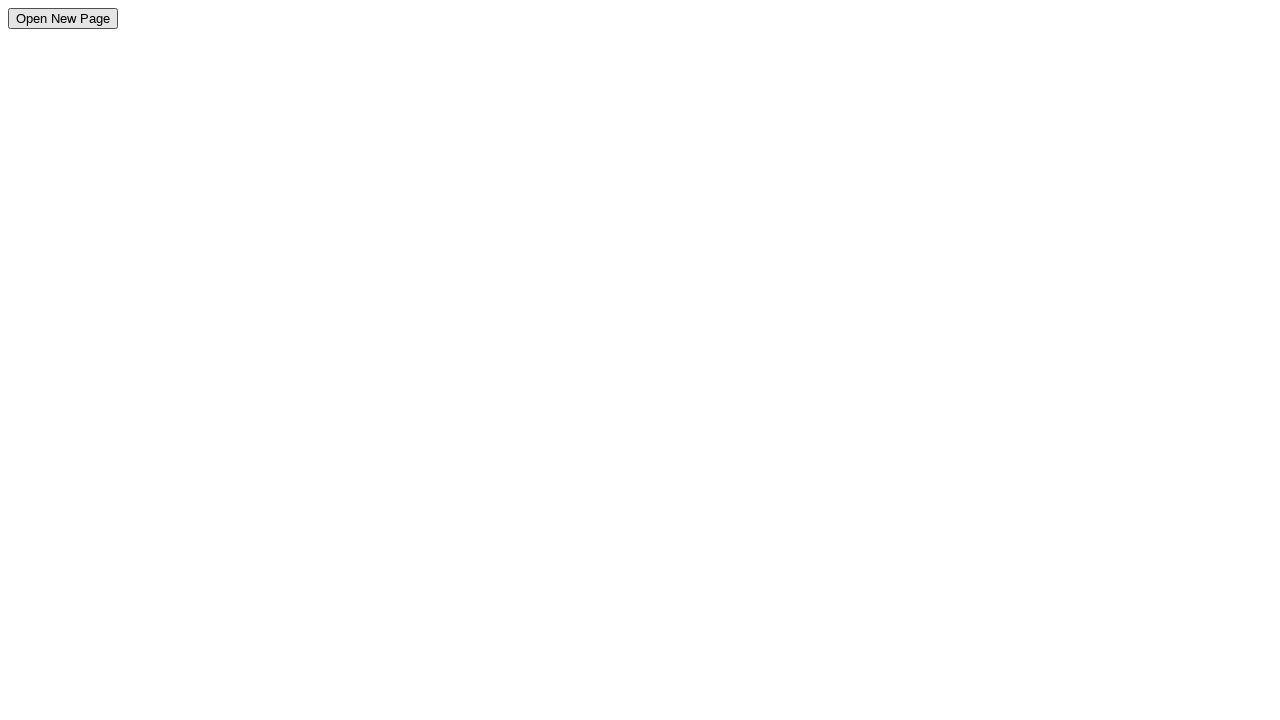